Tests that checkbox and label are hidden when editing a todo item

Starting URL: https://demo.playwright.dev/todomvc

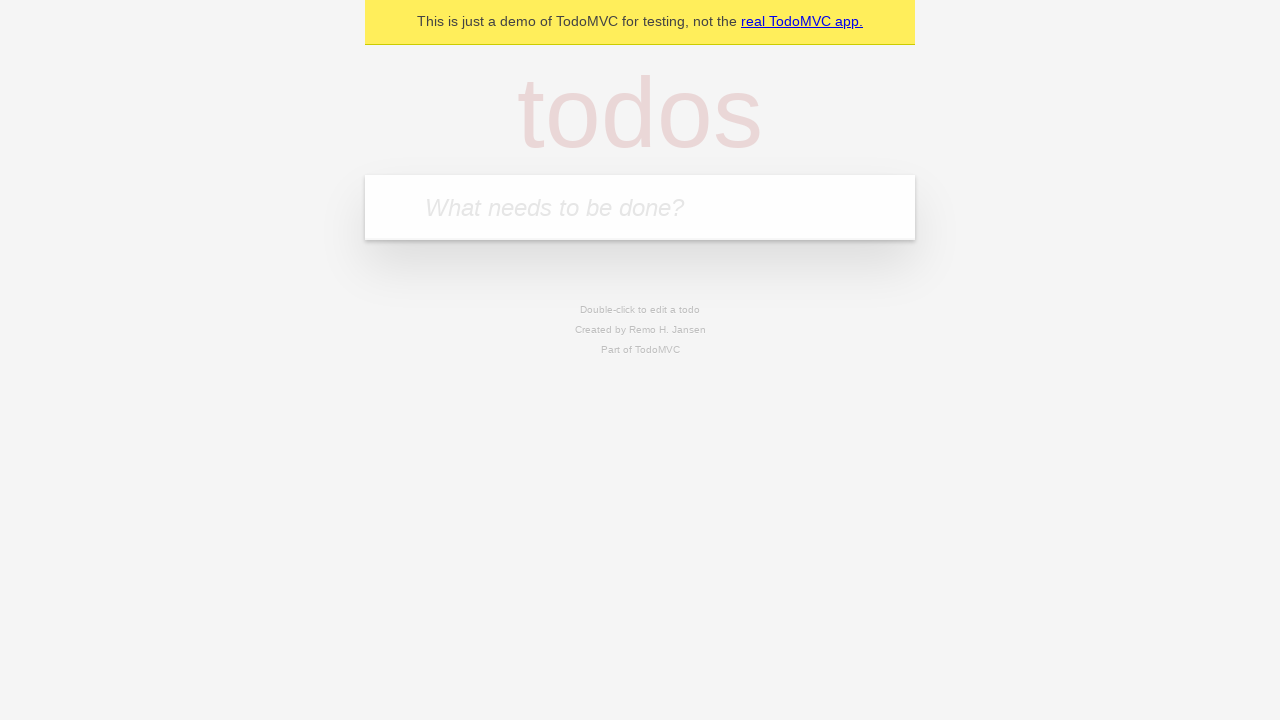

Navigated to TodoMVC demo site
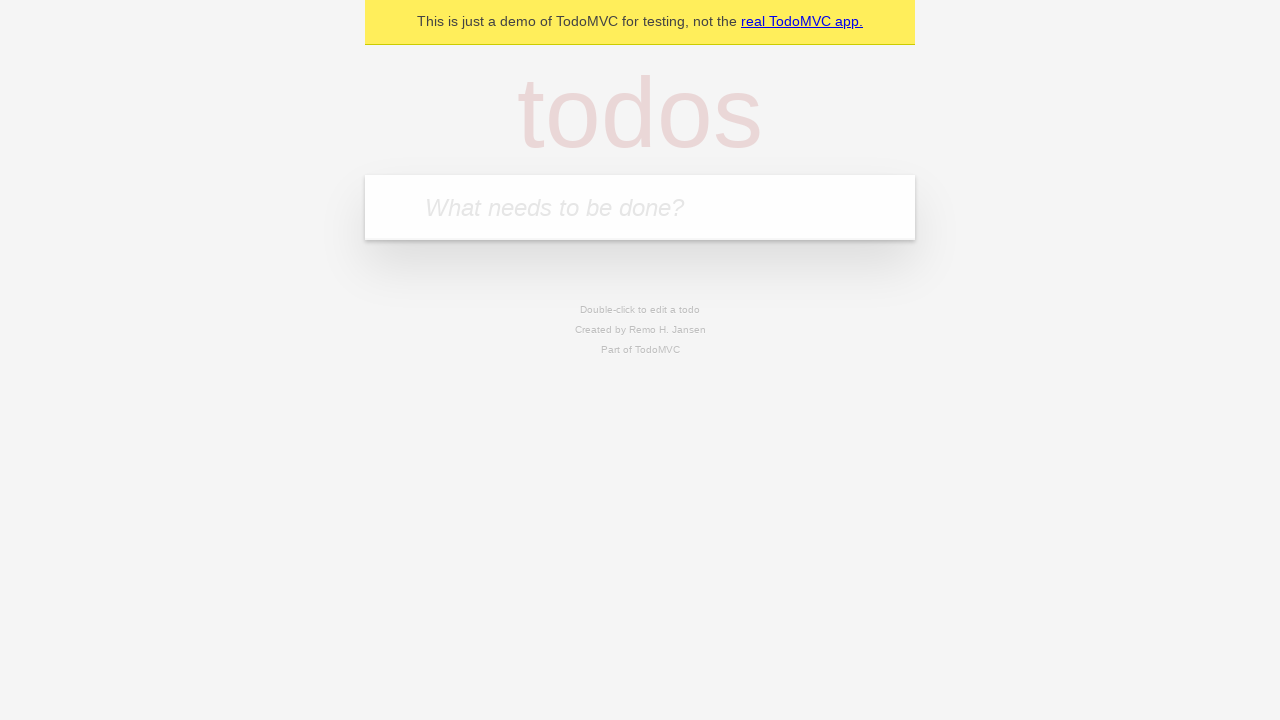

Filled first todo input with 'buy some cheese' on internal:attr=[placeholder="What needs to be done?"i]
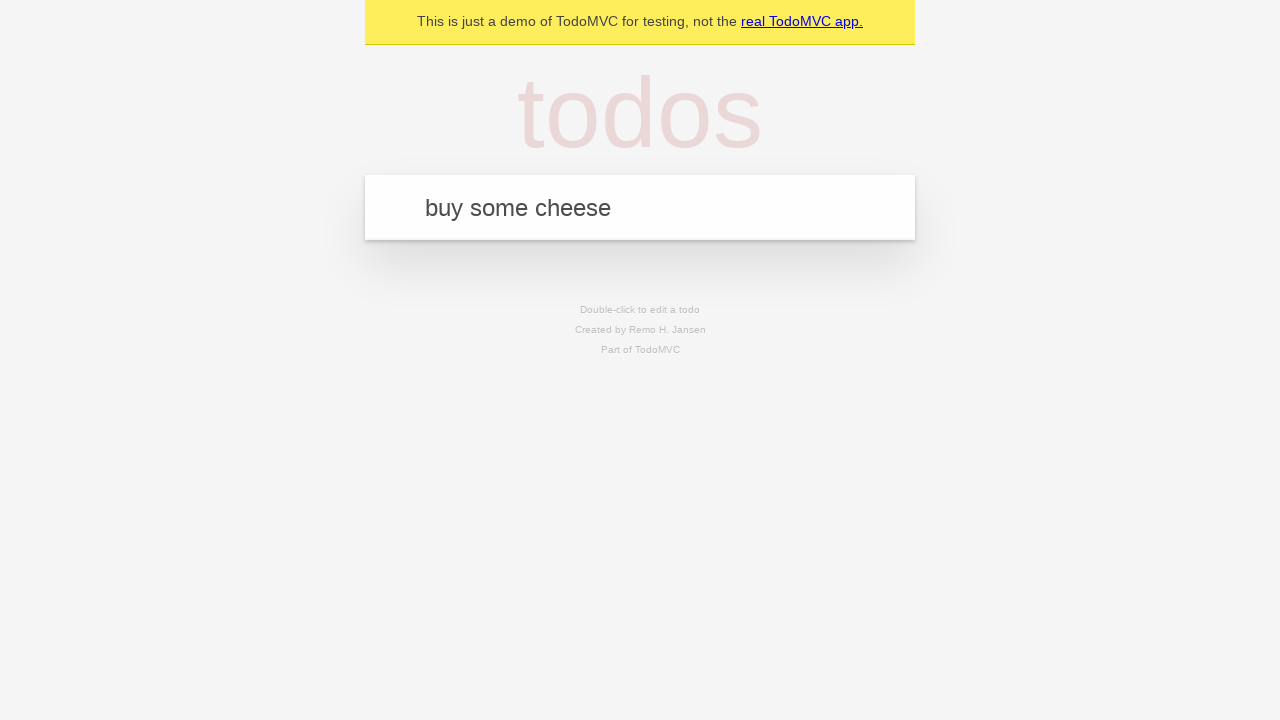

Pressed Enter to create first todo on internal:attr=[placeholder="What needs to be done?"i]
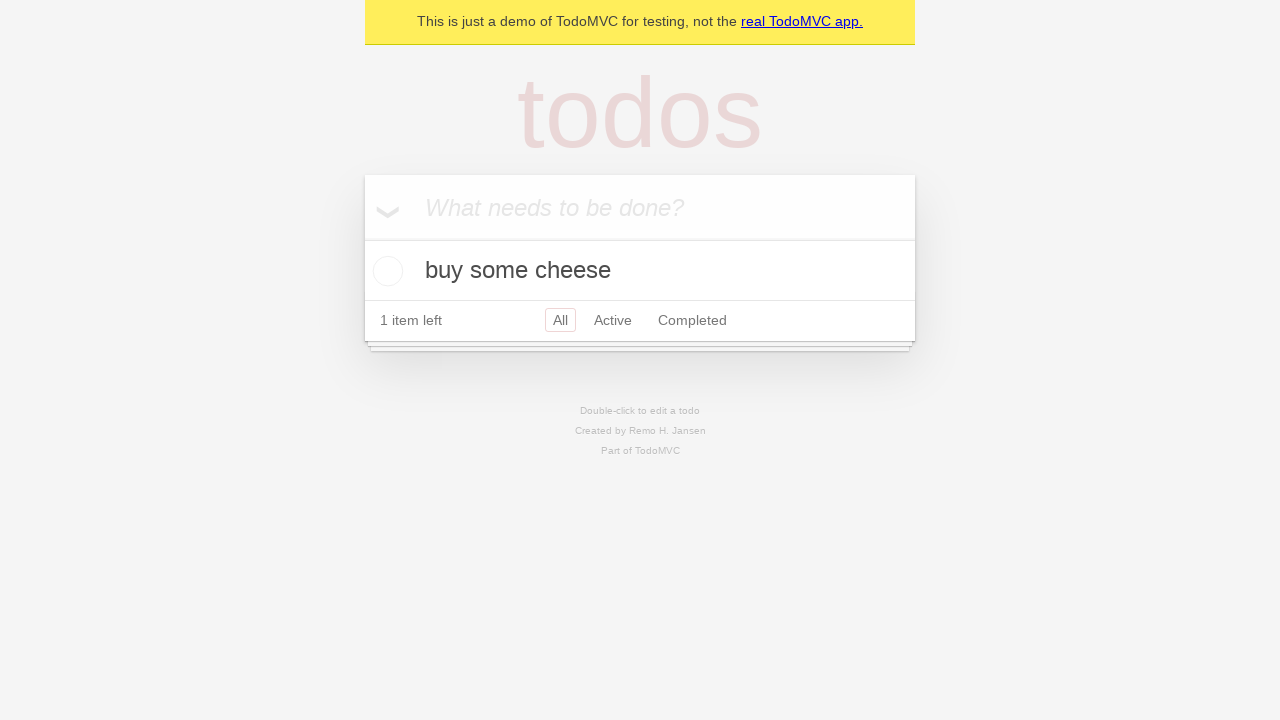

Filled second todo input with 'feed the cat' on internal:attr=[placeholder="What needs to be done?"i]
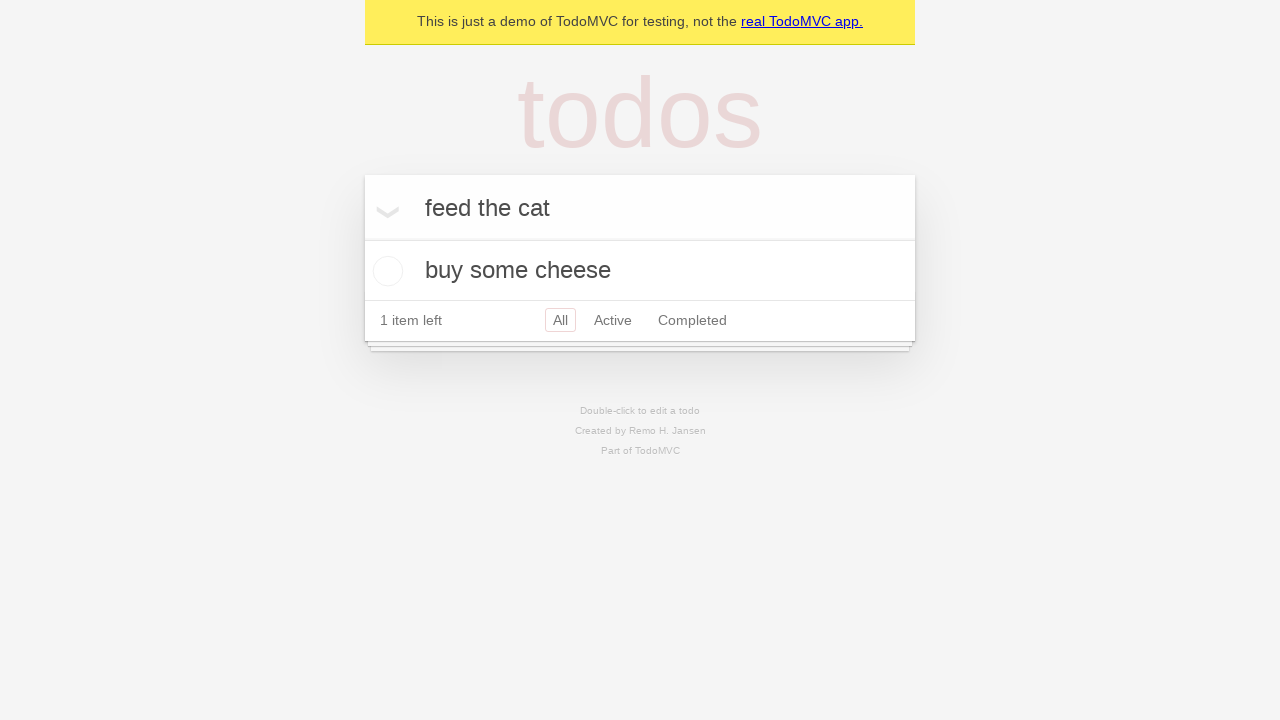

Pressed Enter to create second todo on internal:attr=[placeholder="What needs to be done?"i]
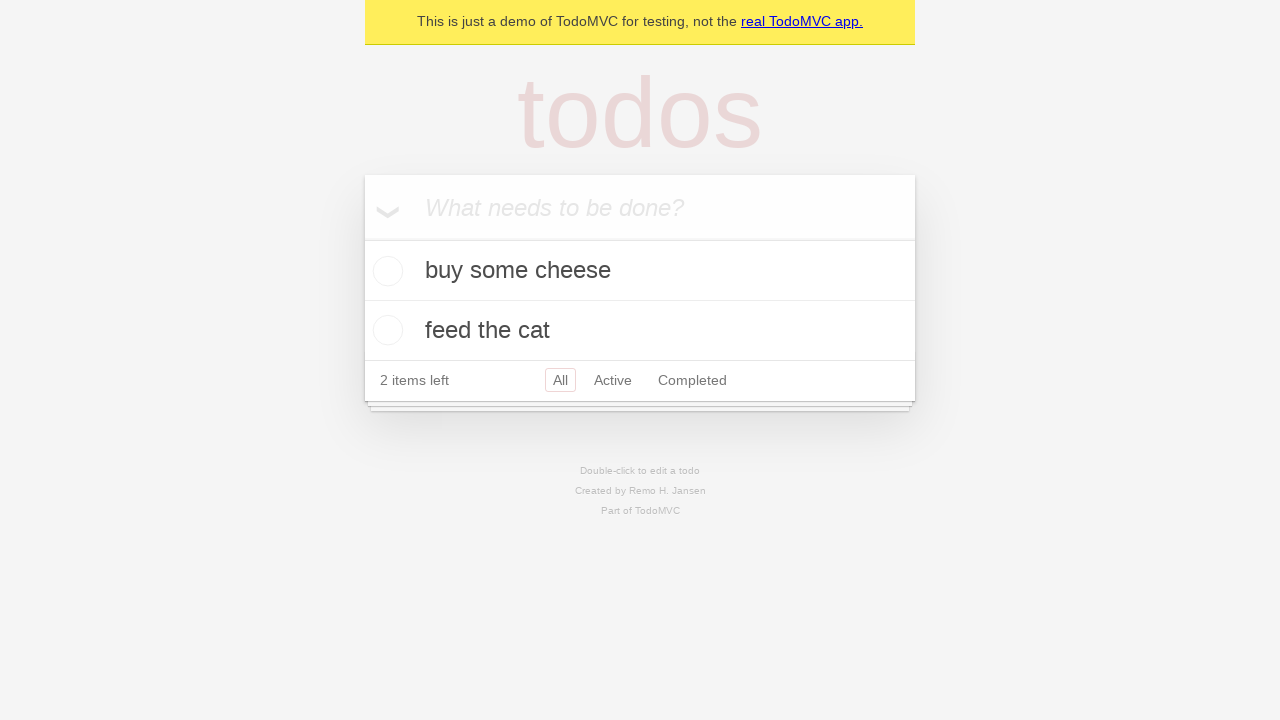

Filled third todo input with 'book a doctors appointment' on internal:attr=[placeholder="What needs to be done?"i]
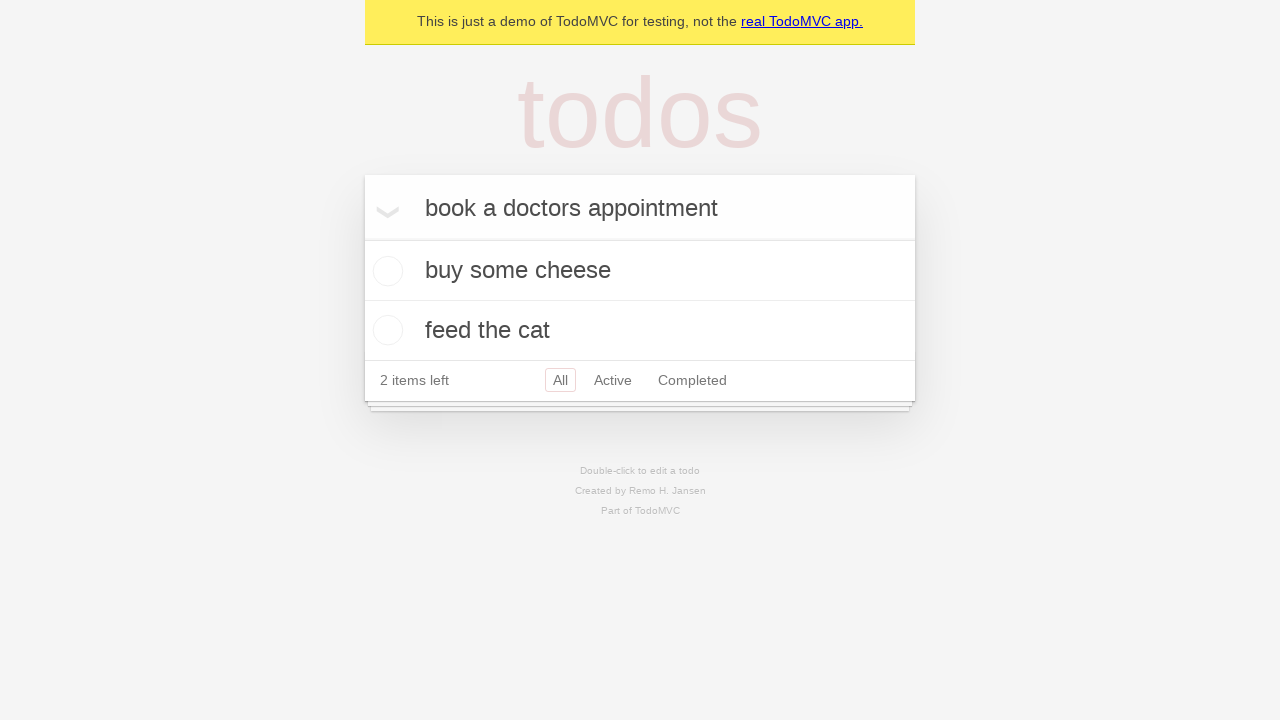

Pressed Enter to create third todo on internal:attr=[placeholder="What needs to be done?"i]
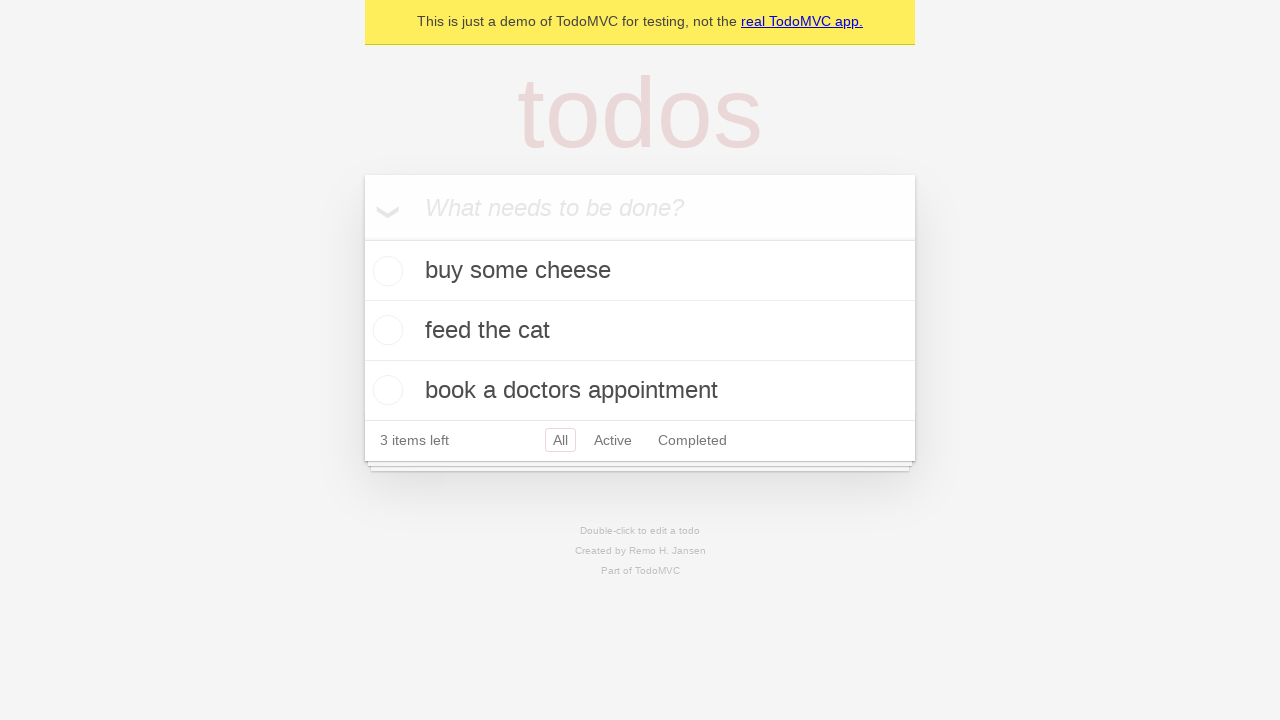

Double-clicked second todo item to enter edit mode at (640, 331) on internal:testid=[data-testid="todo-item"s] >> nth=1
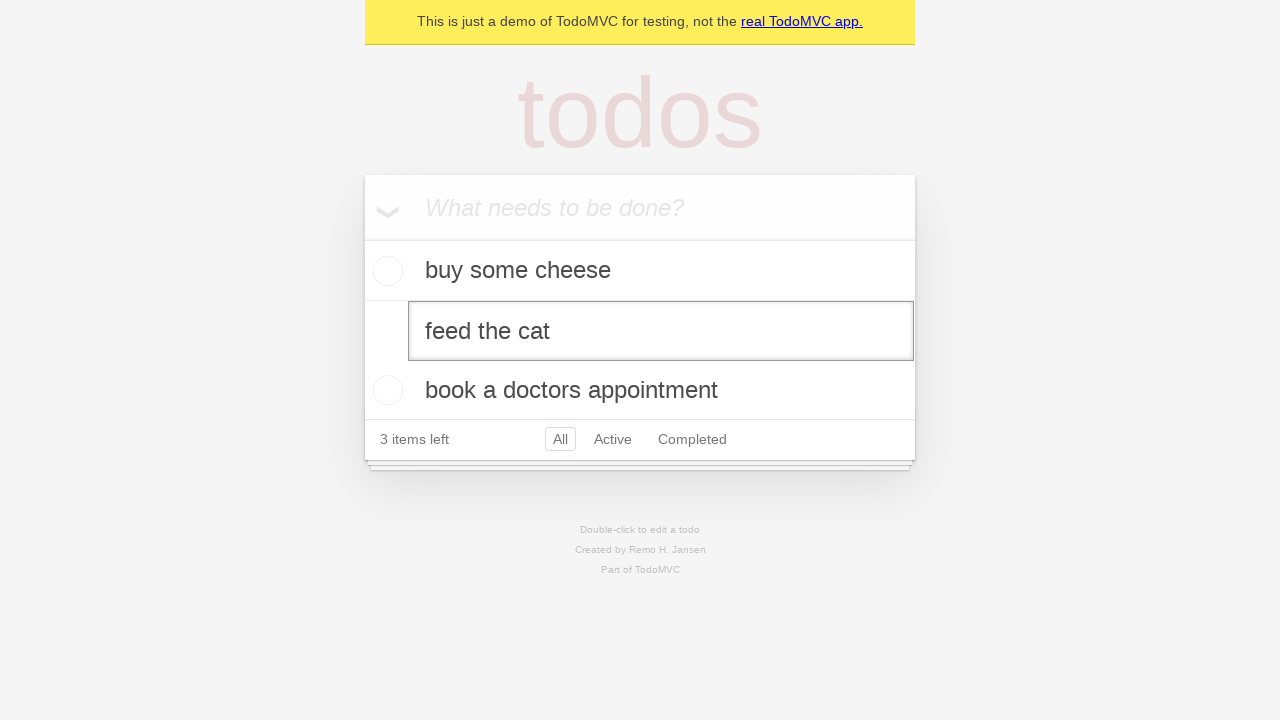

Verified checkbox element is not visible in edit mode
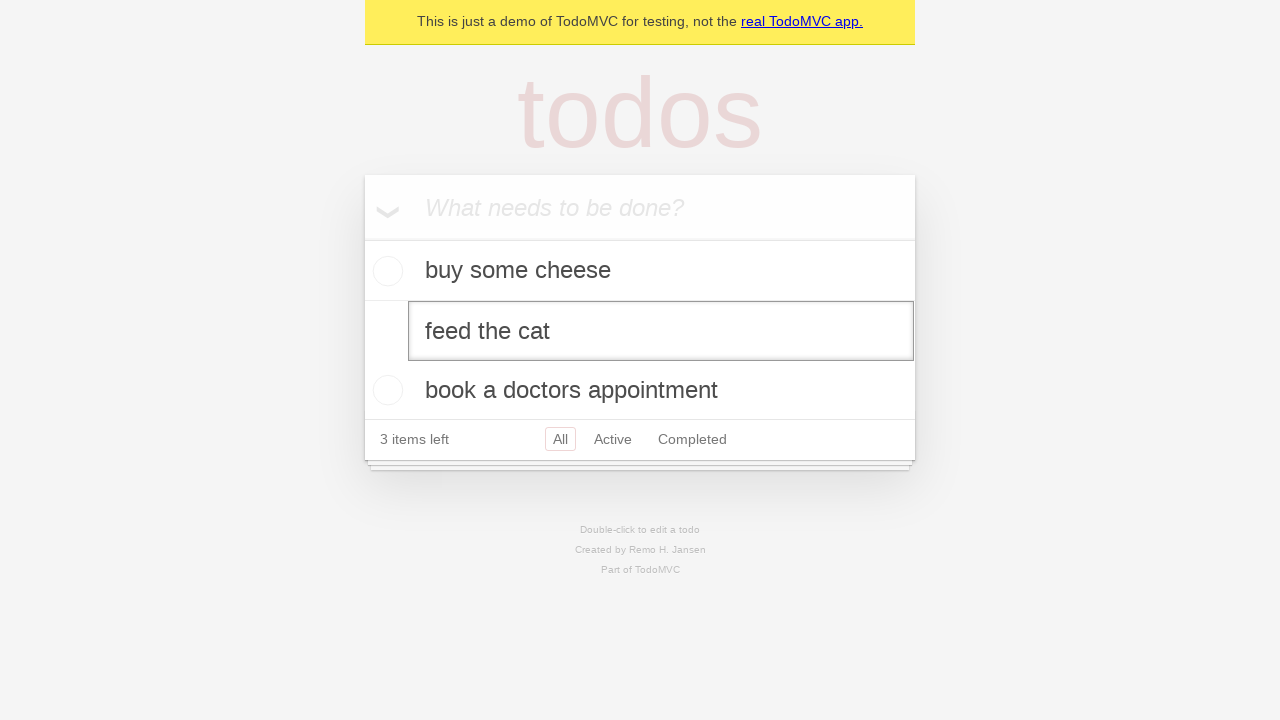

Verified label element is not visible in edit mode
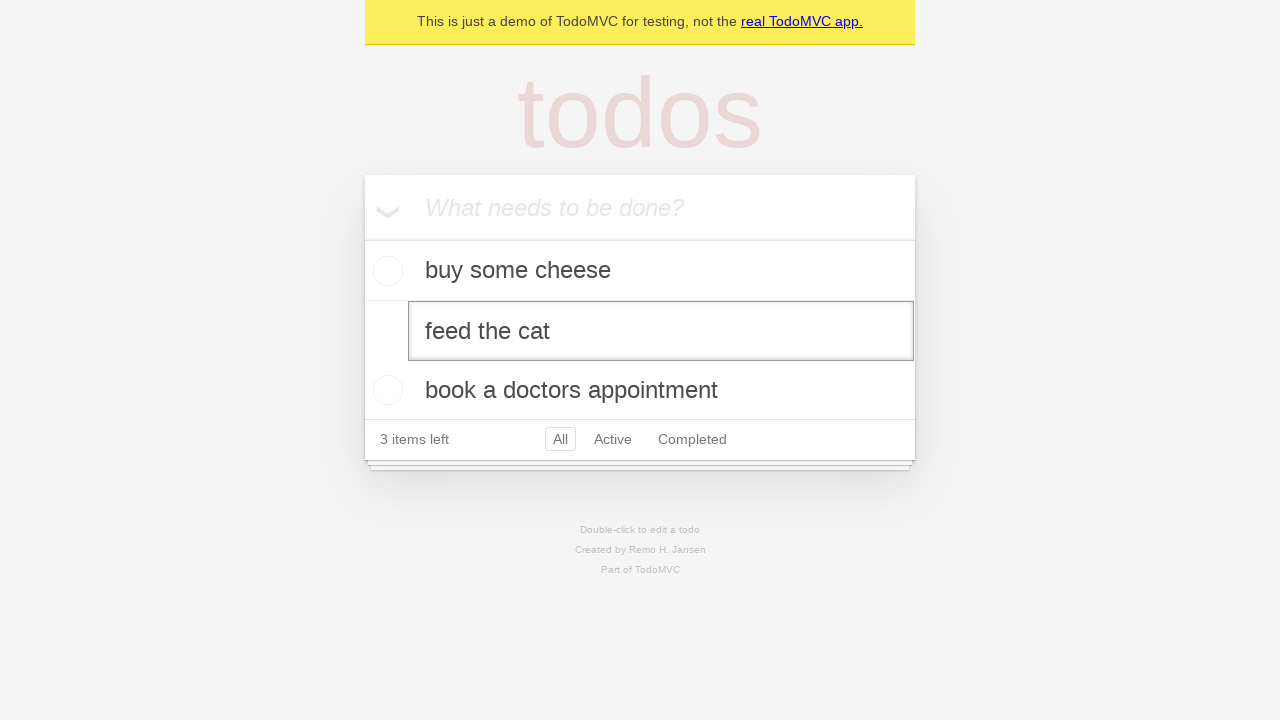

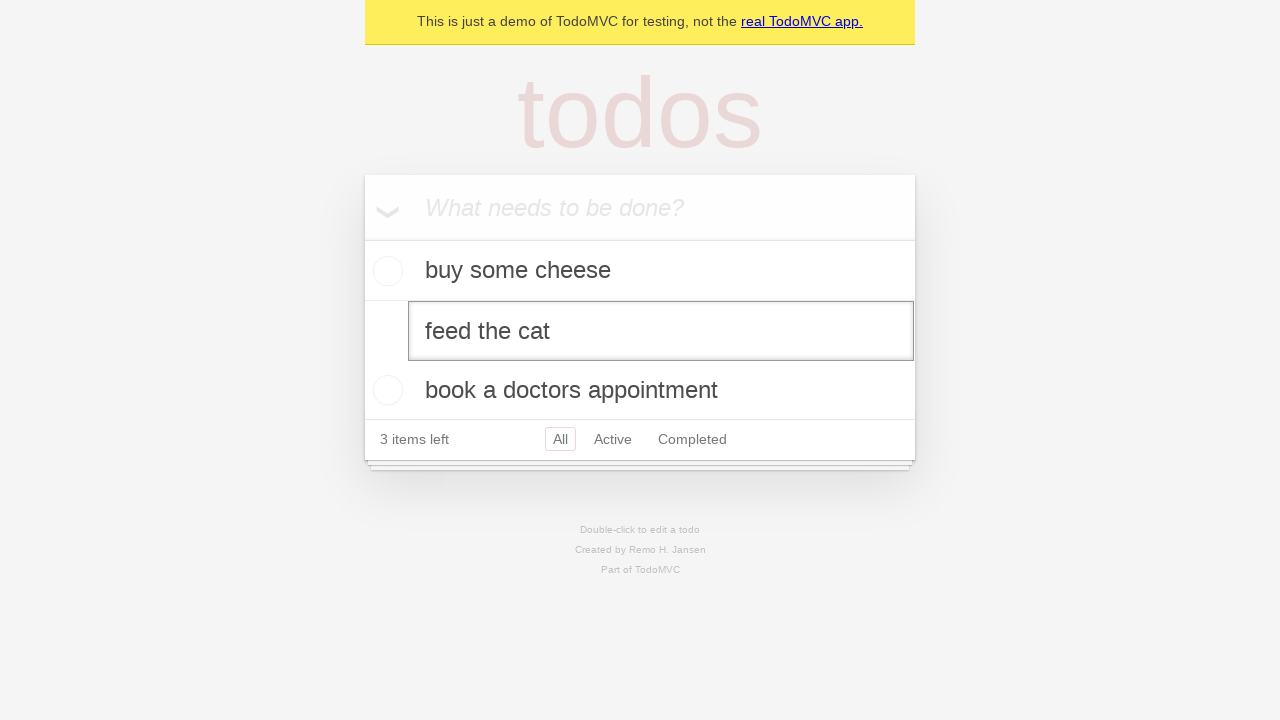